Tests that edits are saved when the input loses focus (blur event).

Starting URL: https://demo.playwright.dev/todomvc

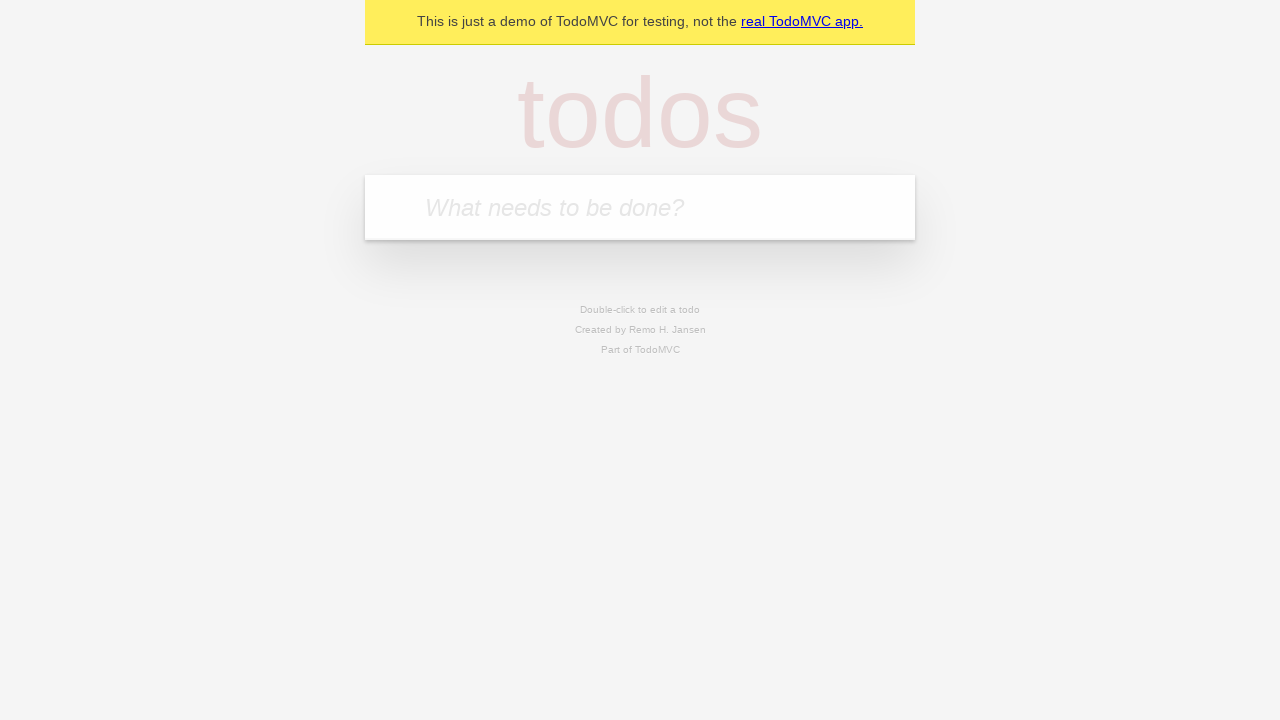

Filled new todo input with 'buy some cheese' on internal:attr=[placeholder="What needs to be done?"i]
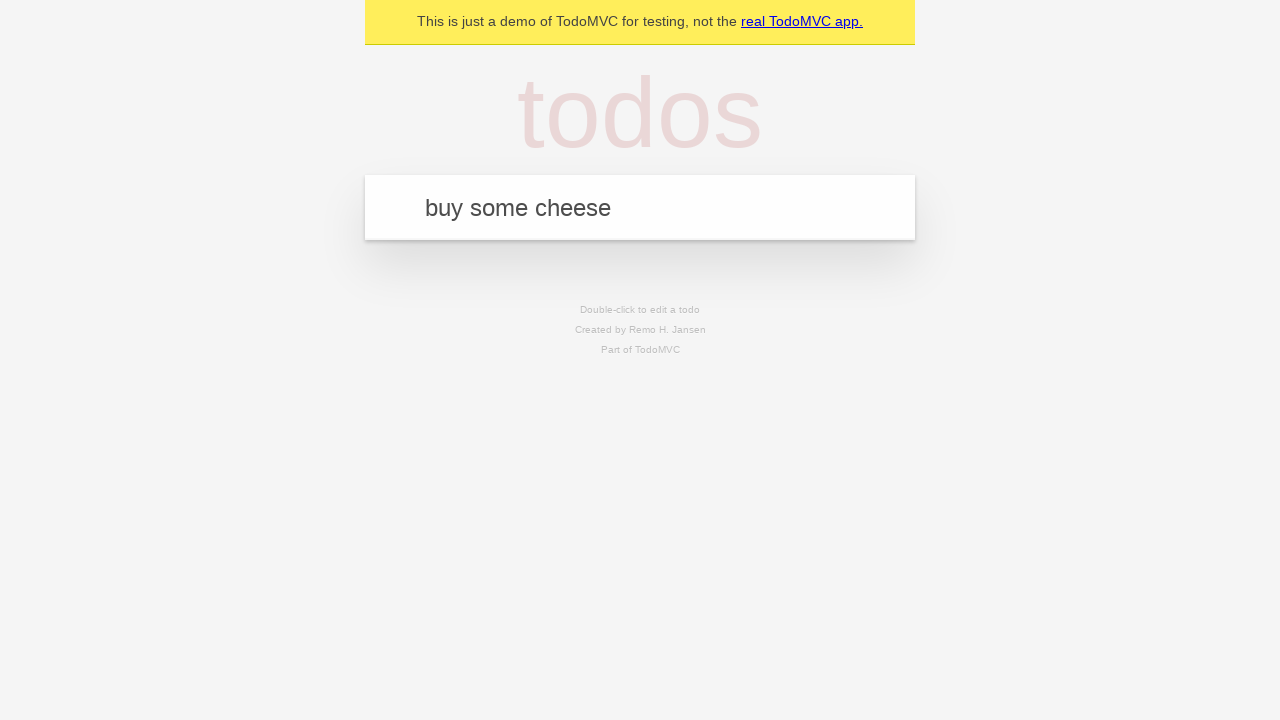

Pressed Enter to create first todo on internal:attr=[placeholder="What needs to be done?"i]
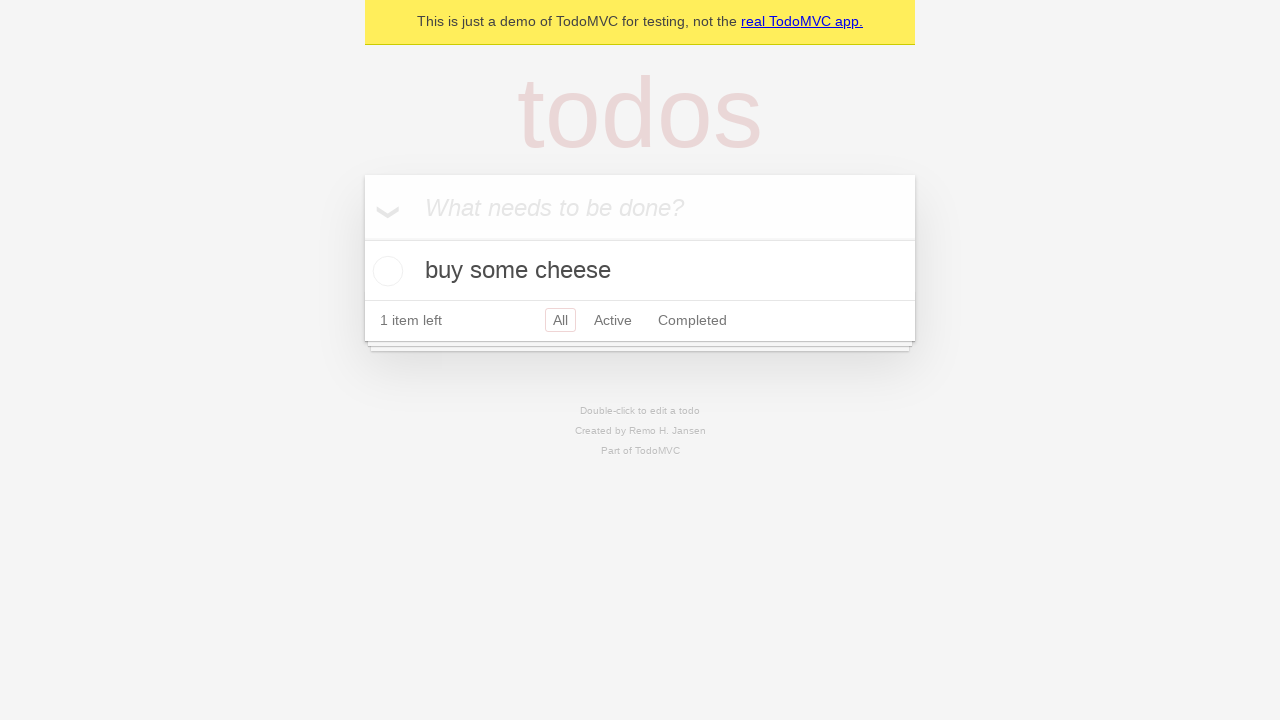

Filled new todo input with 'feed the cat' on internal:attr=[placeholder="What needs to be done?"i]
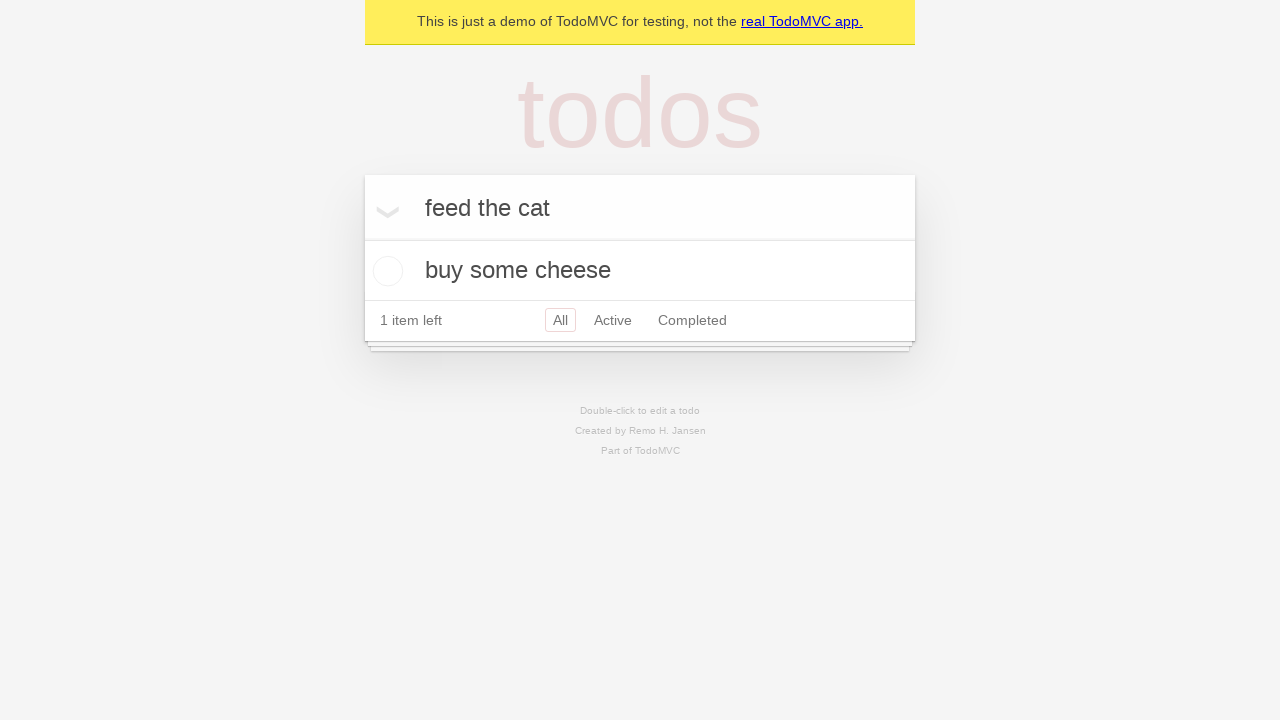

Pressed Enter to create second todo on internal:attr=[placeholder="What needs to be done?"i]
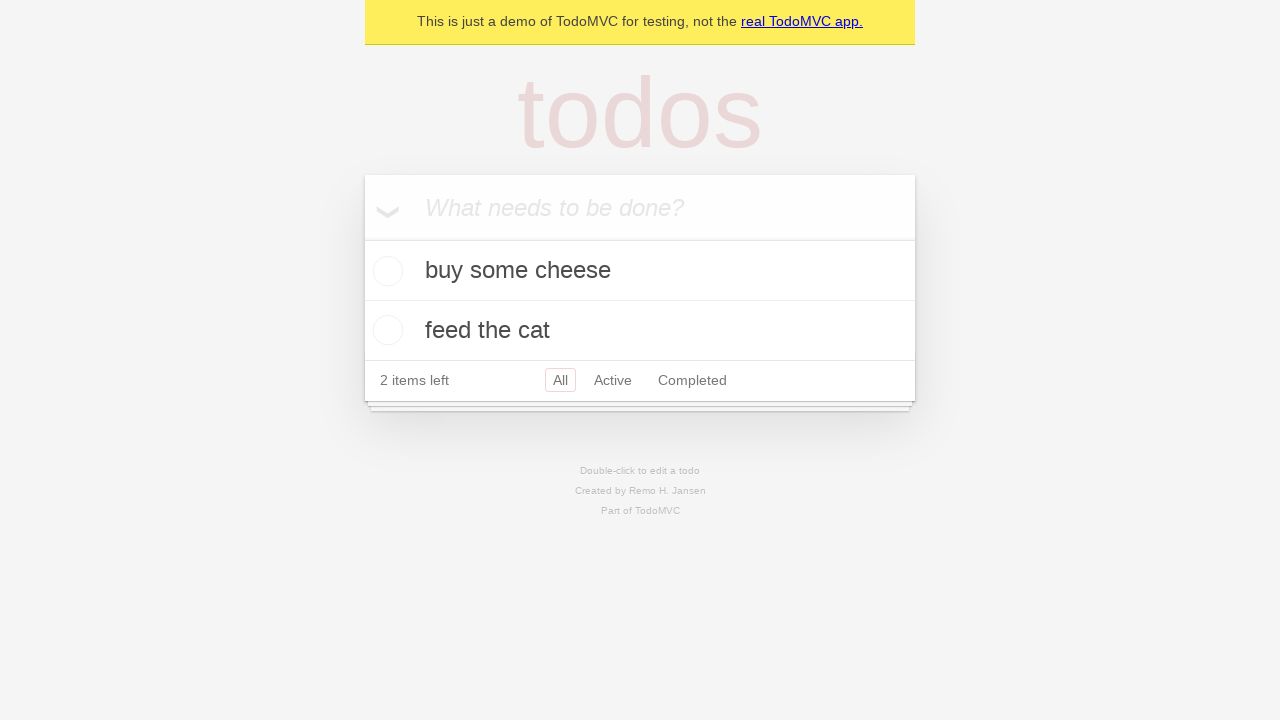

Filled new todo input with 'book a doctors appointment' on internal:attr=[placeholder="What needs to be done?"i]
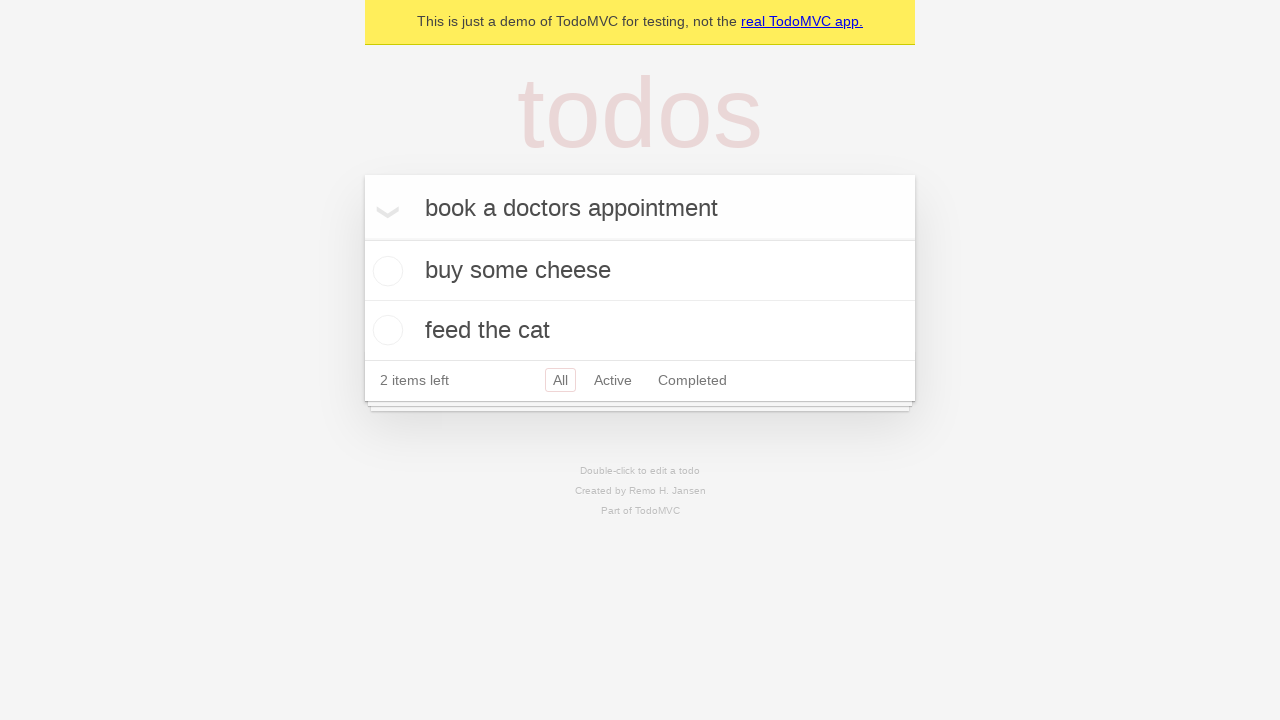

Pressed Enter to create third todo on internal:attr=[placeholder="What needs to be done?"i]
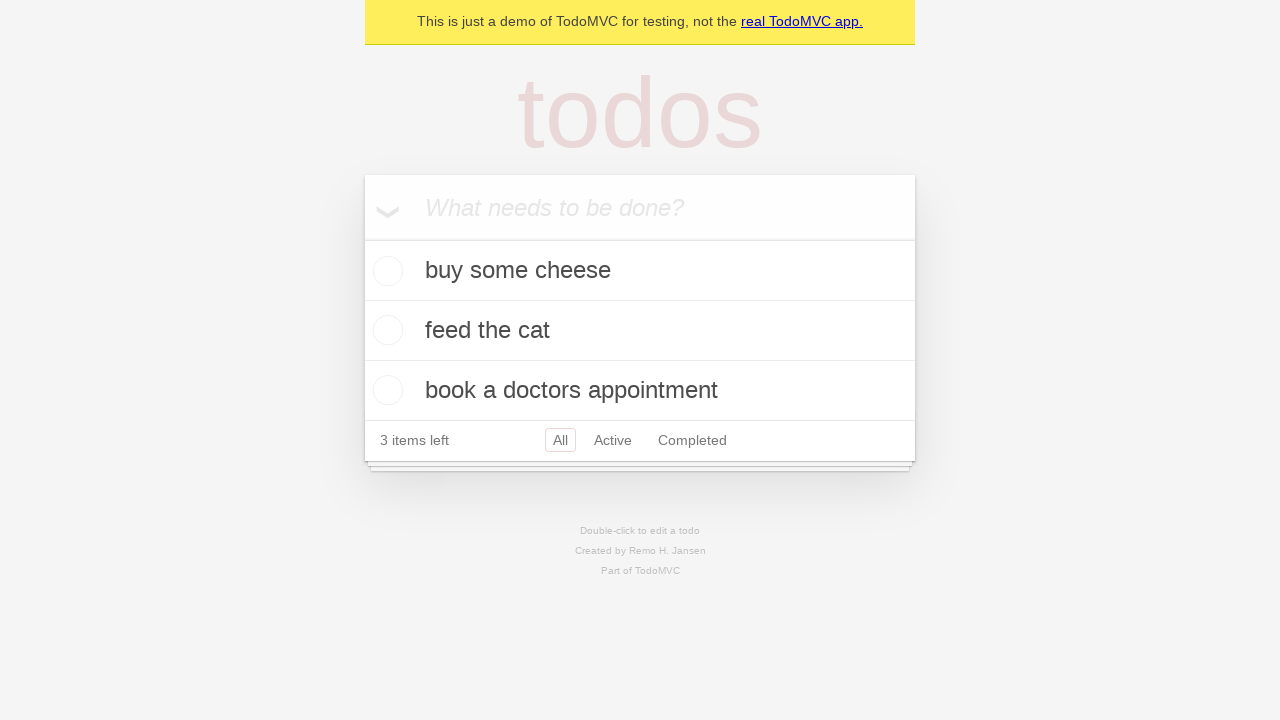

Double-clicked second todo to enter edit mode at (640, 331) on internal:testid=[data-testid="todo-item"s] >> nth=1
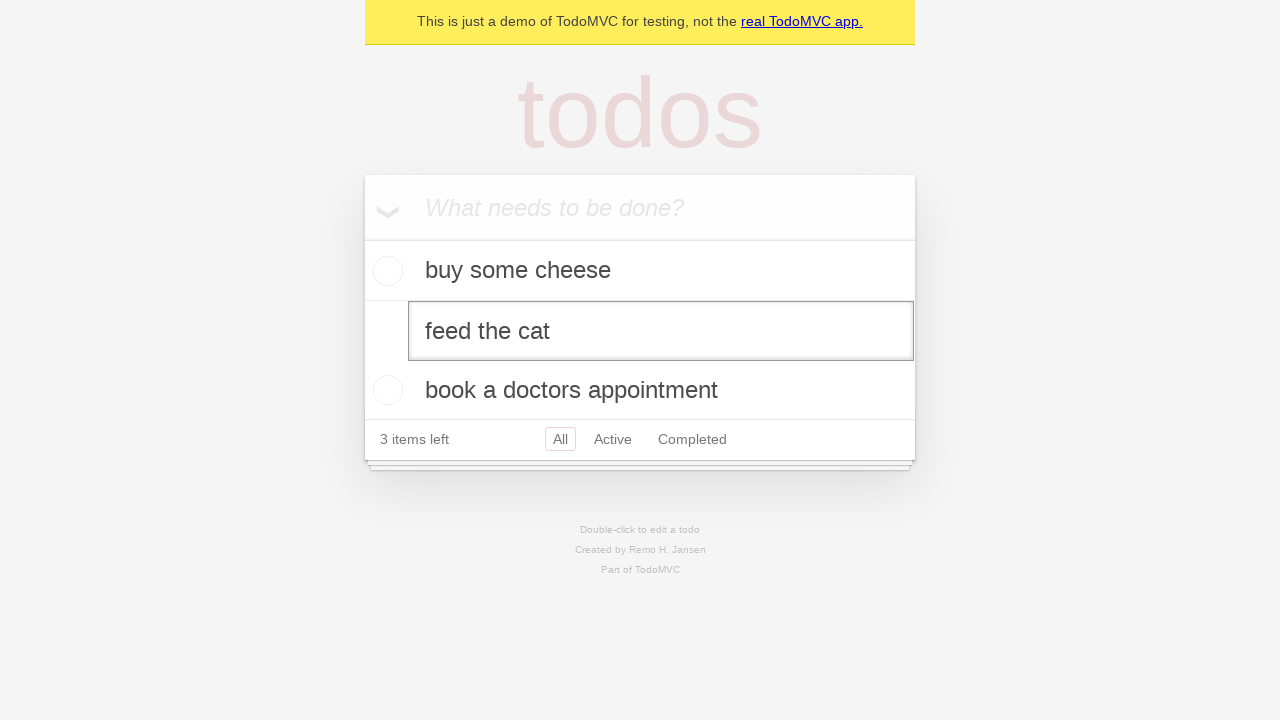

Filled edit textbox with 'buy some sausages' on internal:testid=[data-testid="todo-item"s] >> nth=1 >> internal:role=textbox[nam
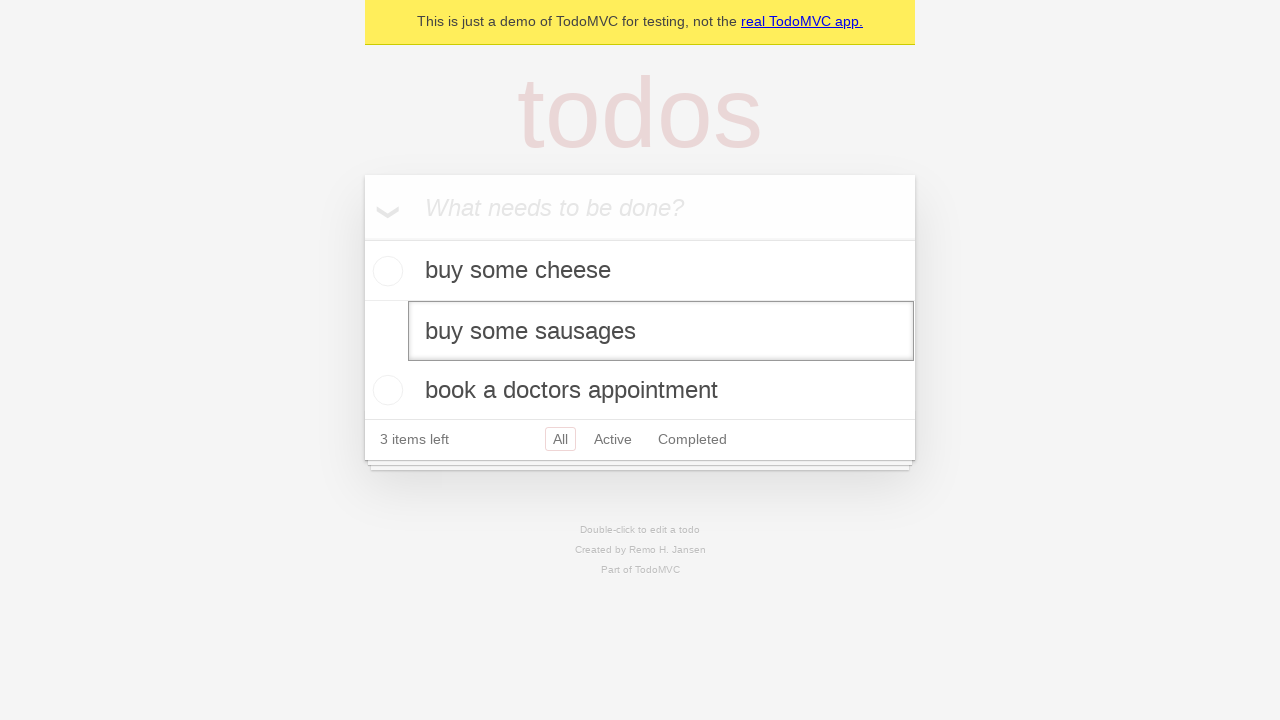

Dispatched blur event to save edit on input
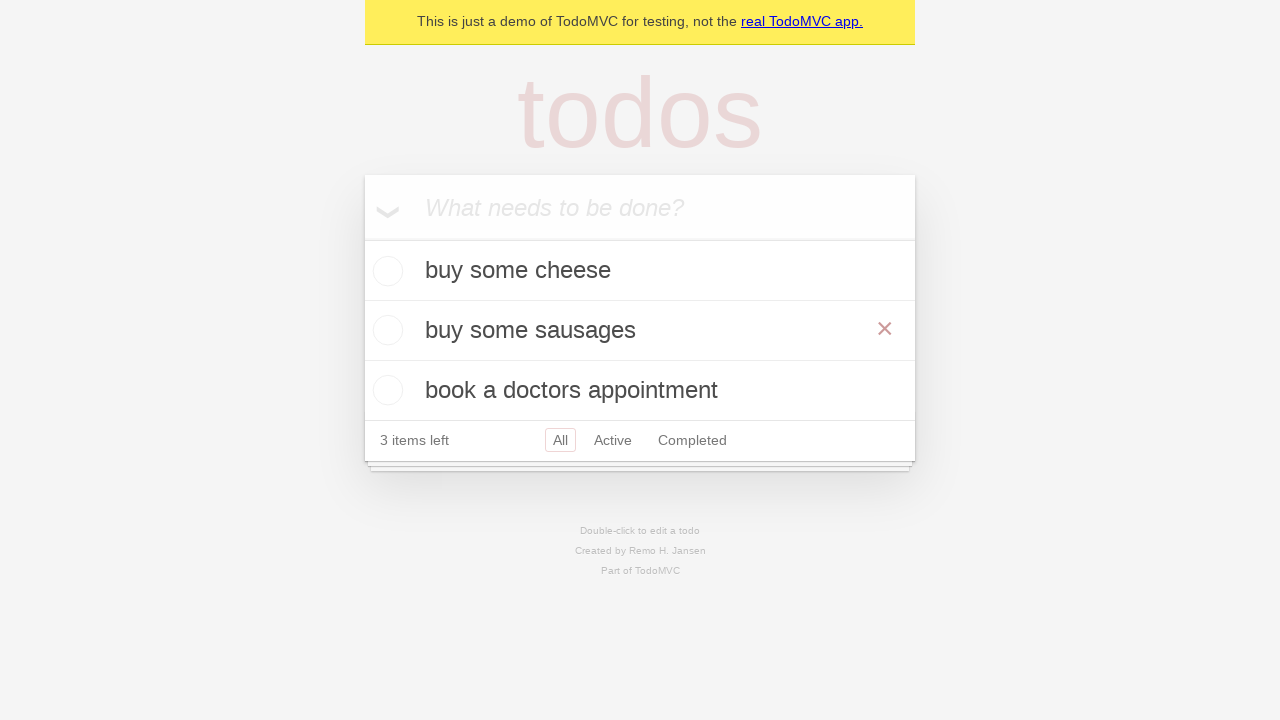

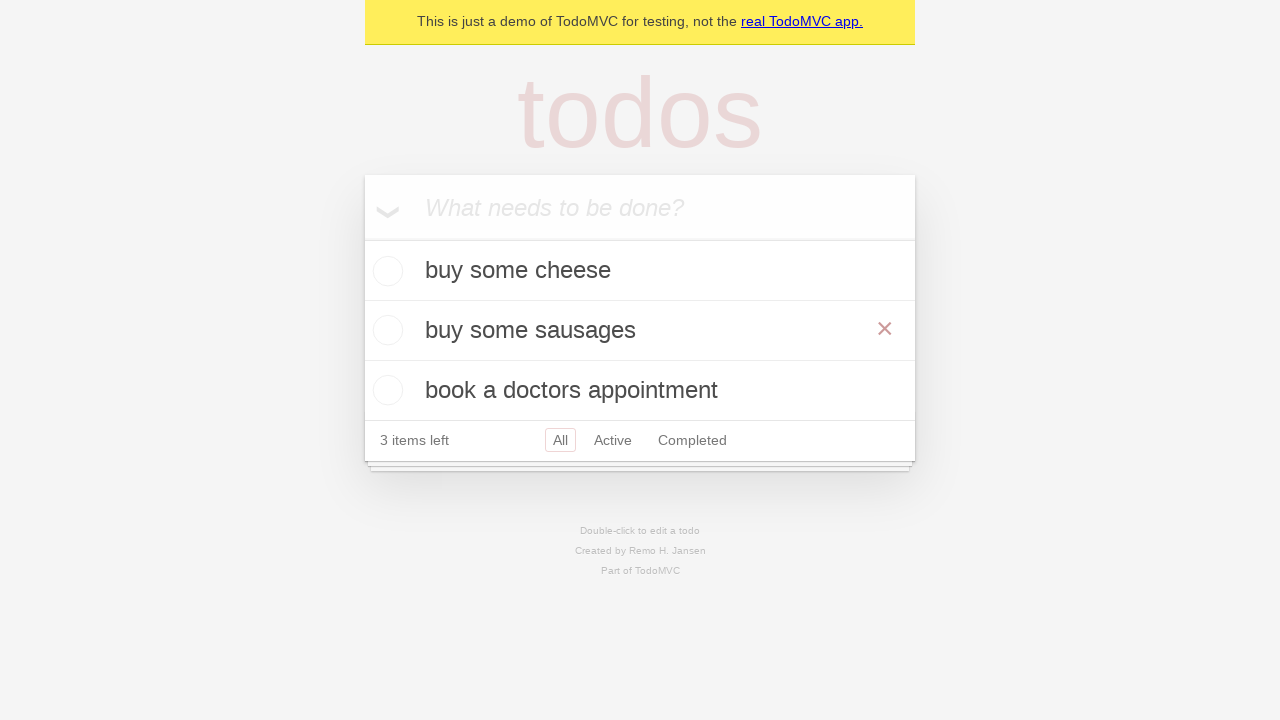